Tests various wait scenarios on a demo page including waiting for elements to appear, disappear, and change text

Starting URL: https://www.leafground.com/waits.xhtml

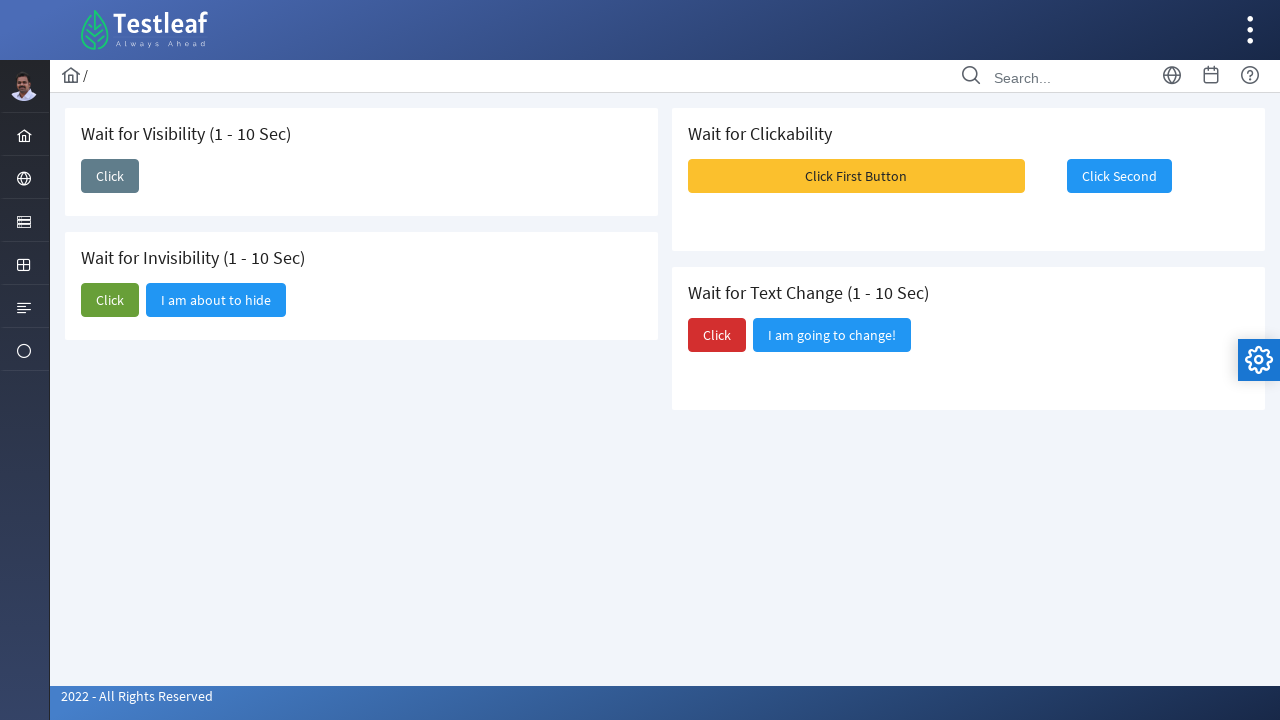

Clicked first button to trigger element appearance at (110, 176) on (//span[text()='Click'])[1]
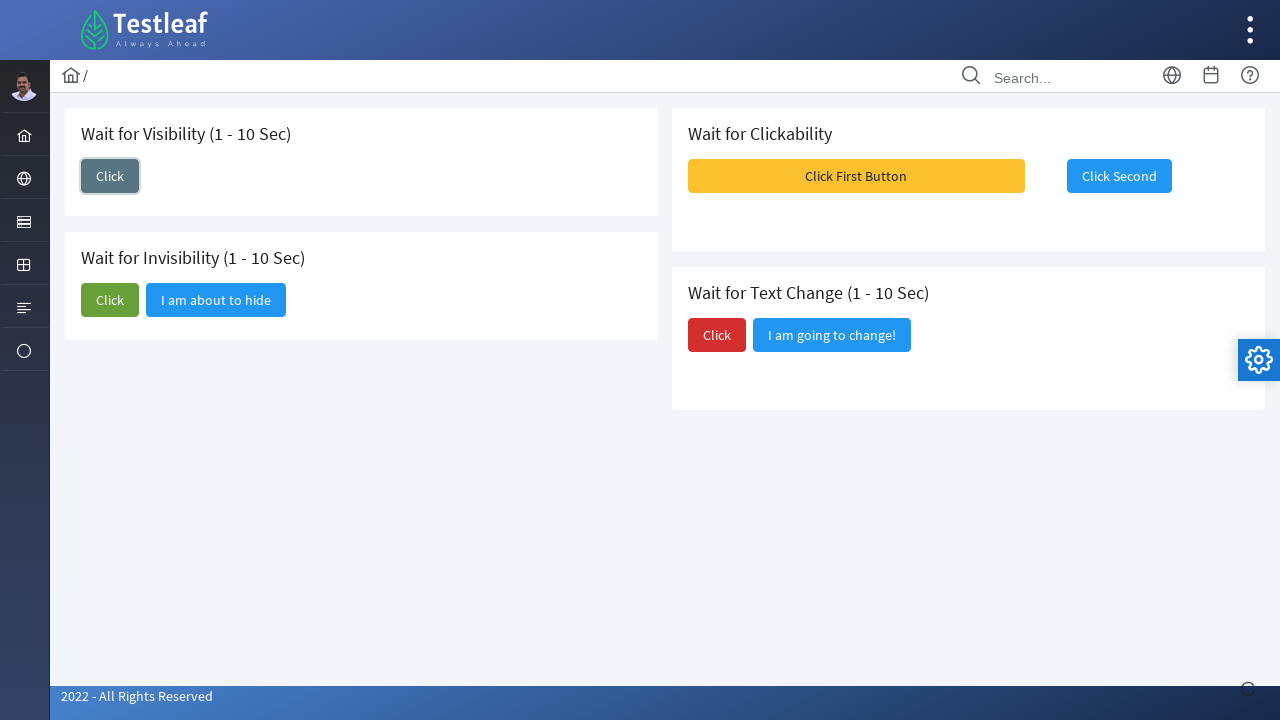

Waited for element 'I am here' to appear
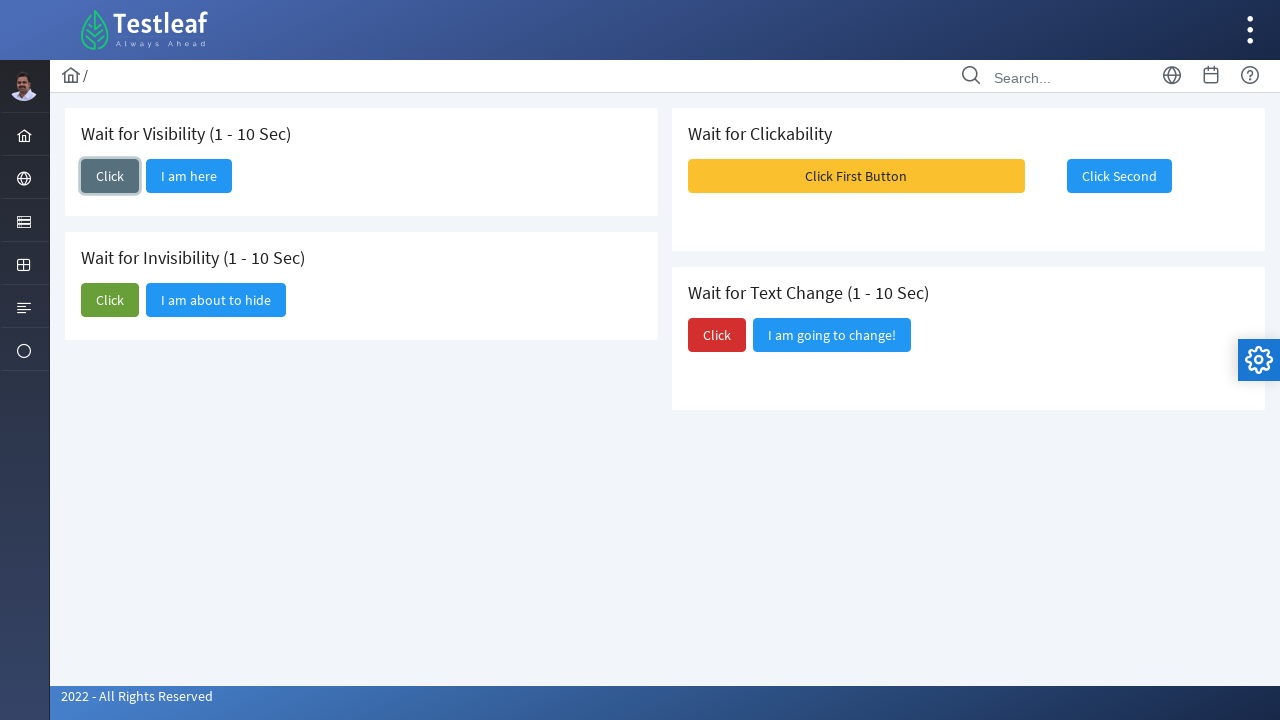

Clicked second button for invisibility test at (110, 300) on xpath=//button[@id='j_idt87:j_idt92']
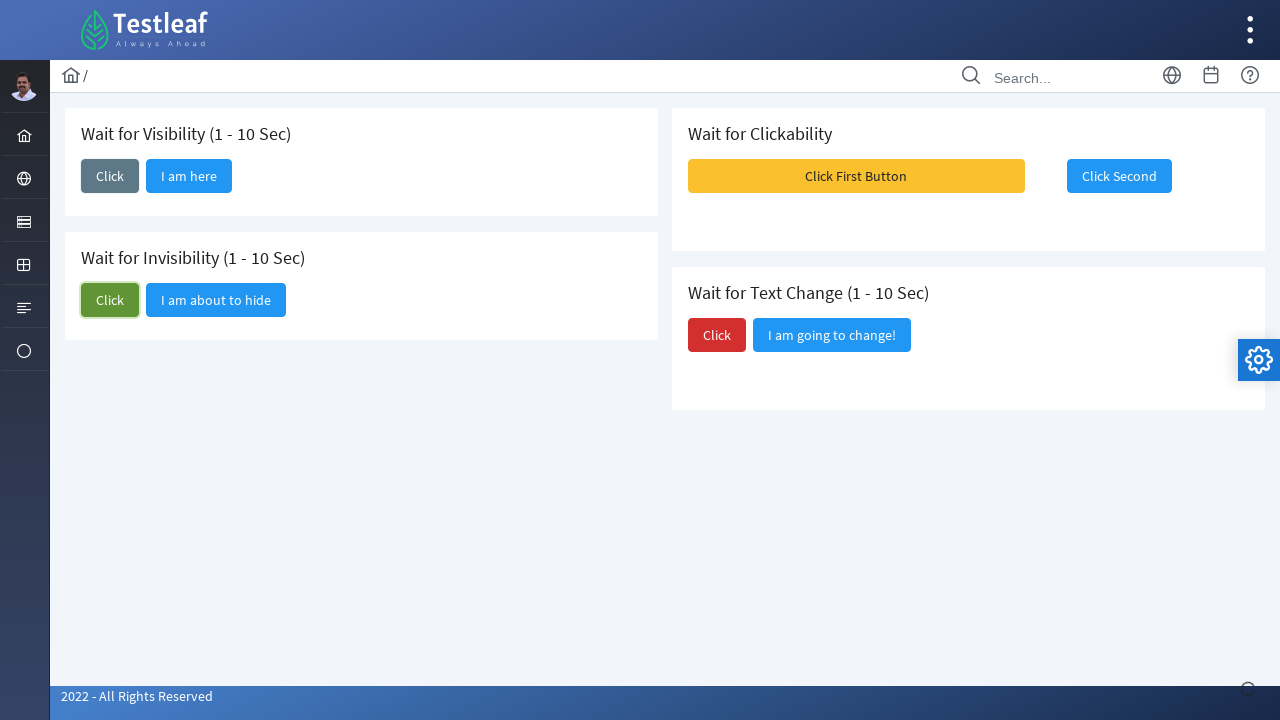

Clicked third button with warning class at (856, 176) on xpath=//button[contains(@class,'ui-button-warning mr-6 mb-6')]
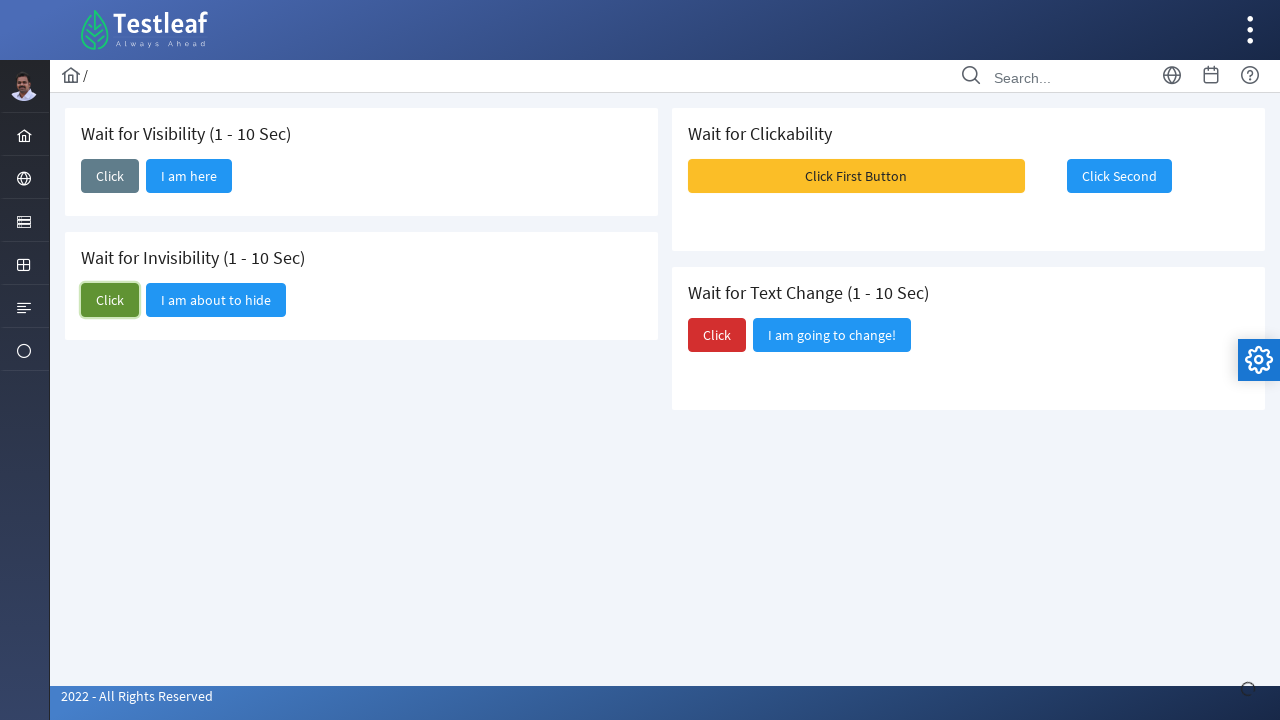

Waited for new button to appear
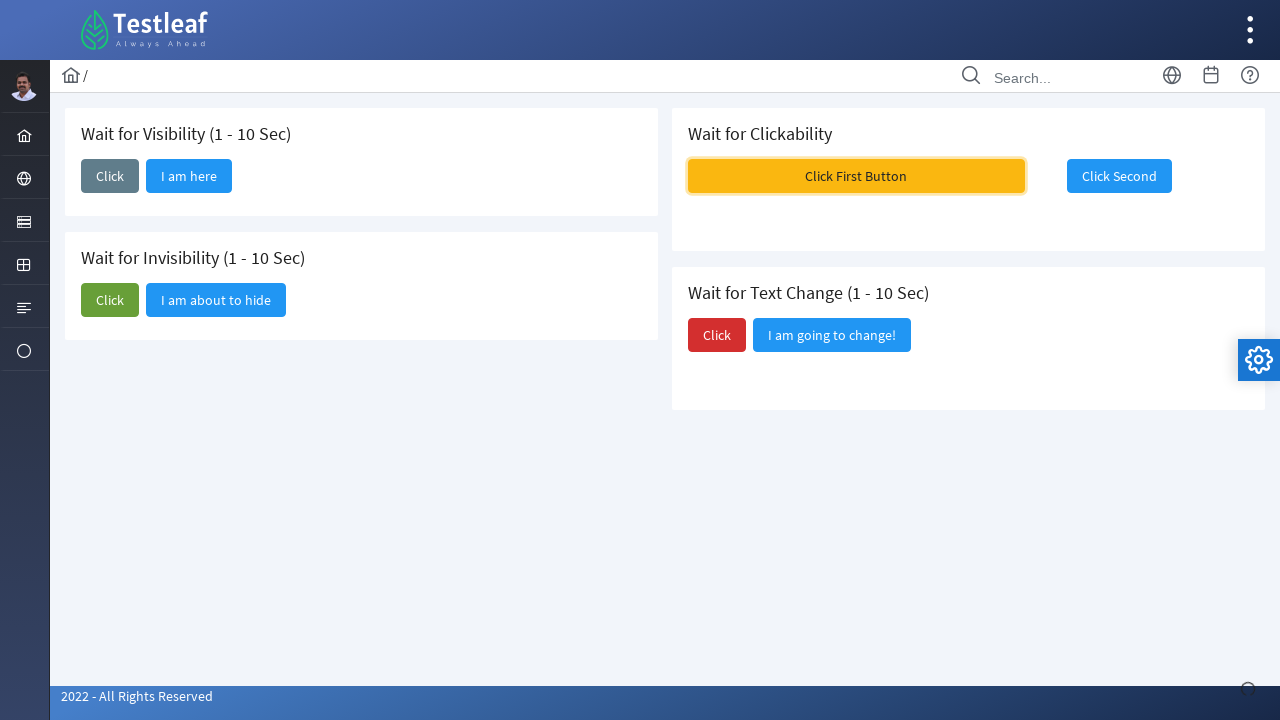

Clicked the newly appeared button at (1119, 176) on xpath=//button[@id='j_idt87:j_idt96']
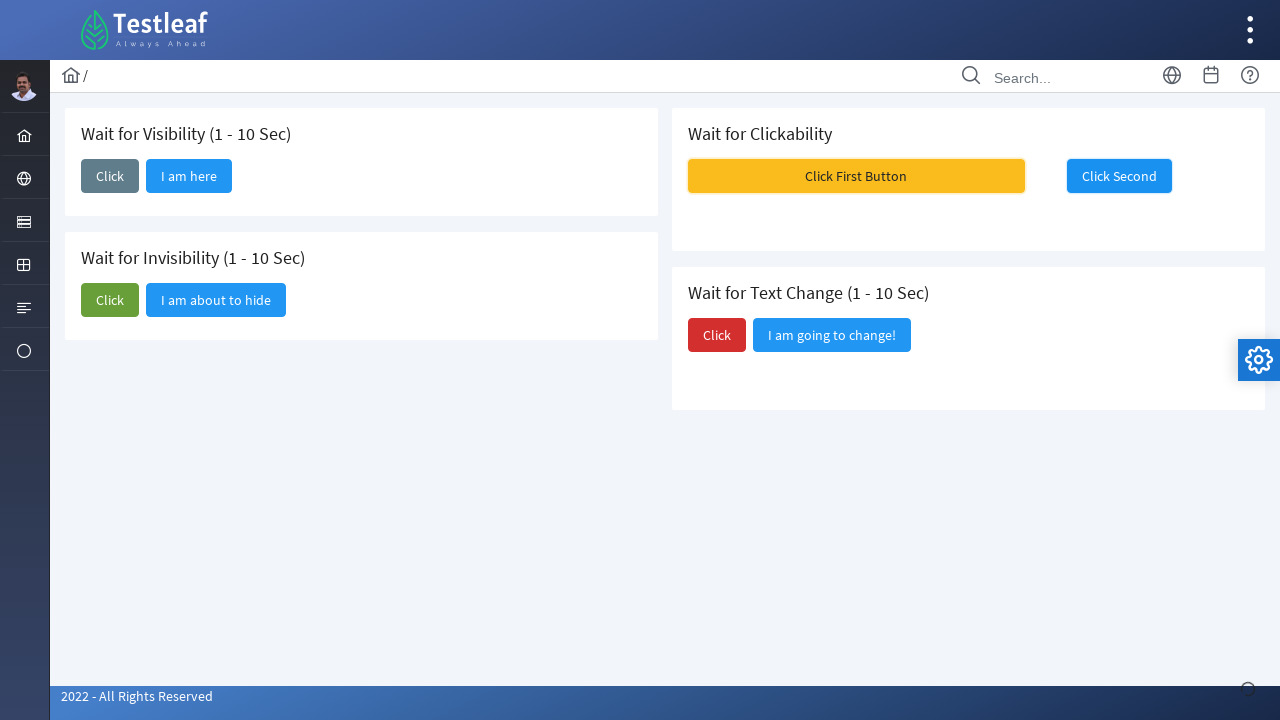

Clicked fourth button to trigger text change at (717, 335) on xpath=//button[@id='j_idt87:j_idt98']
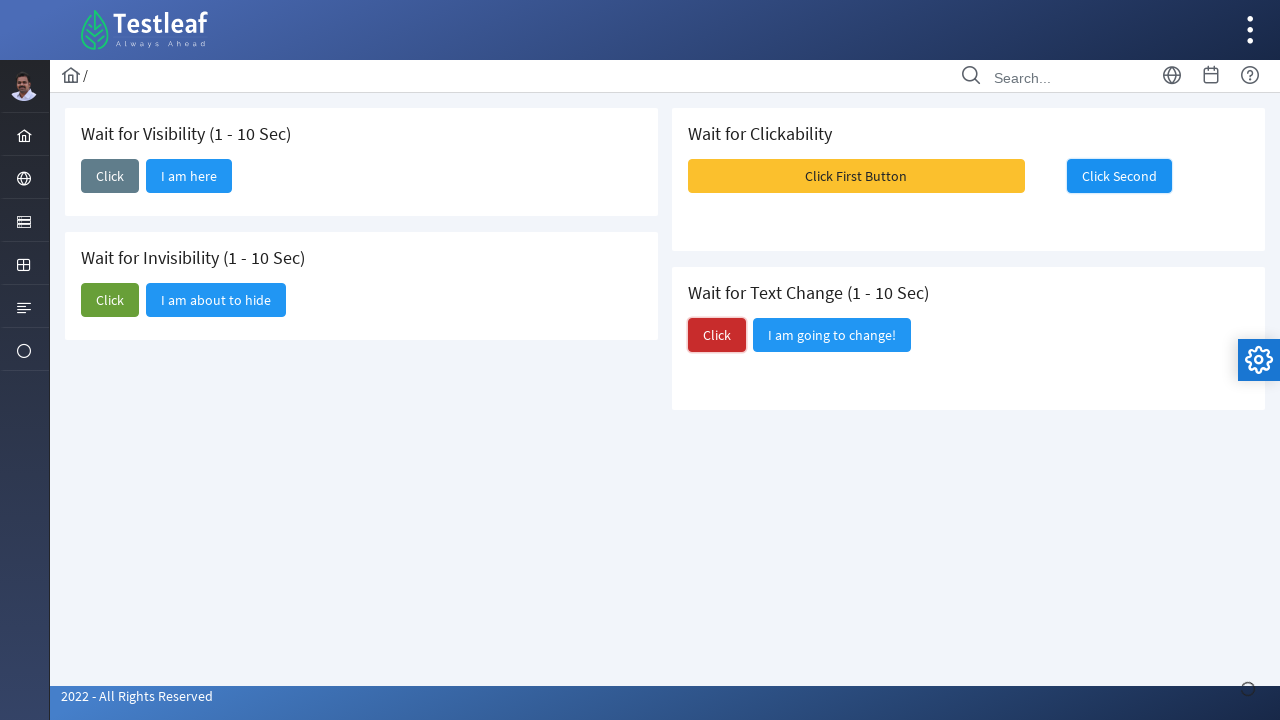

Waited for text to change to 'Did you notice?'
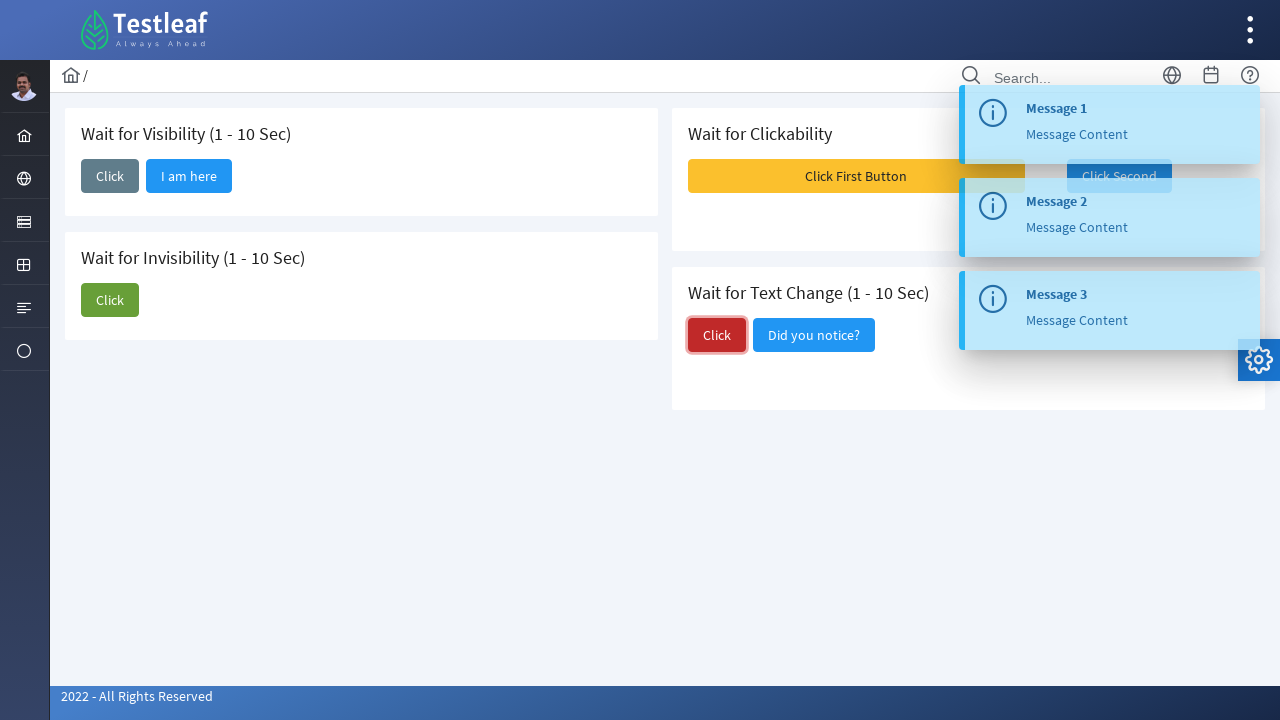

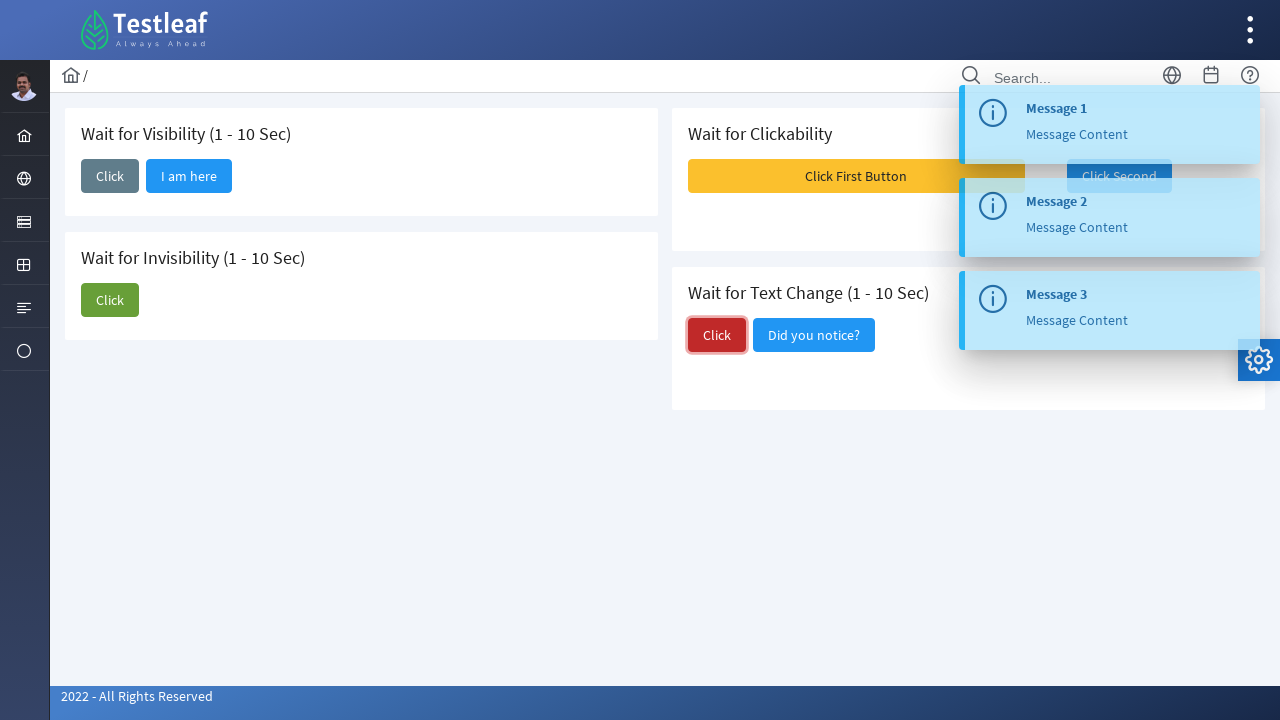